Scrolls the page to find a hyperlink element and clicks on "Open page in the same window" link after scrolling it into view

Starting URL: http://www.testdiary.com/training/selenium/selenium-test-page/

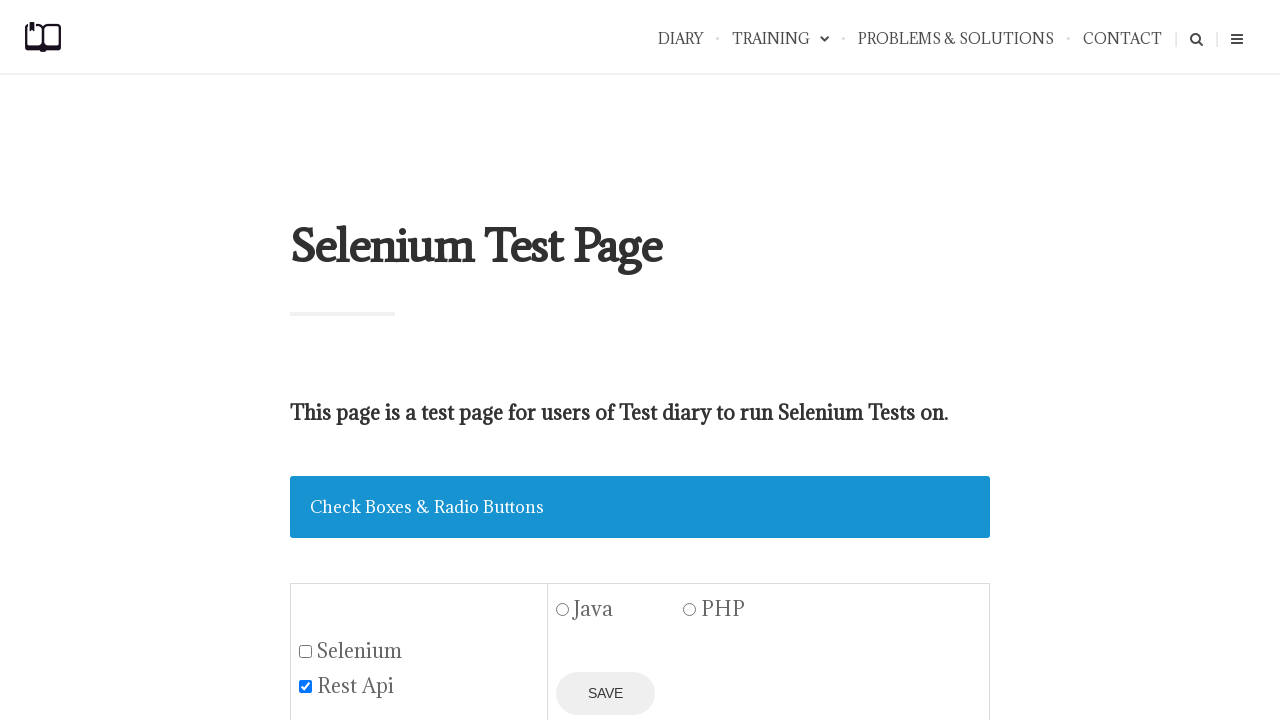

Waited for 'Open page in the same window' link to be visible
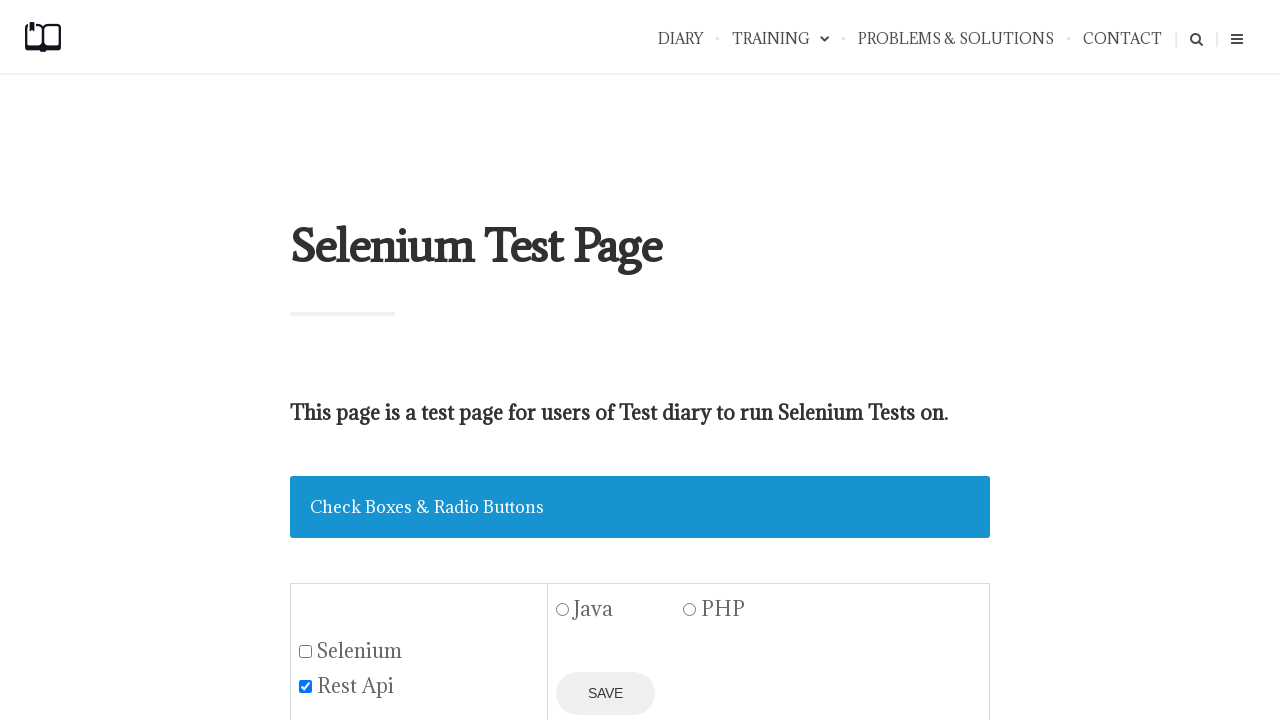

Located 'Open page in the same window' link element
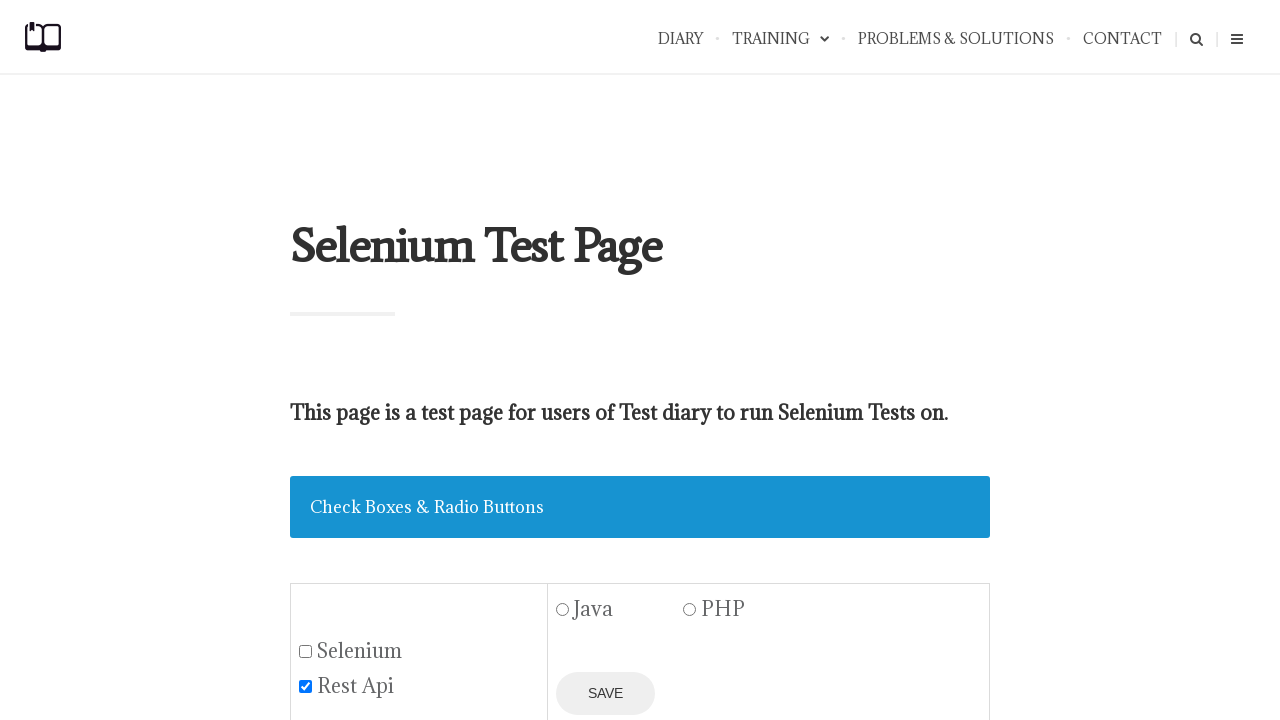

Scrolled 'Open page in the same window' link into view
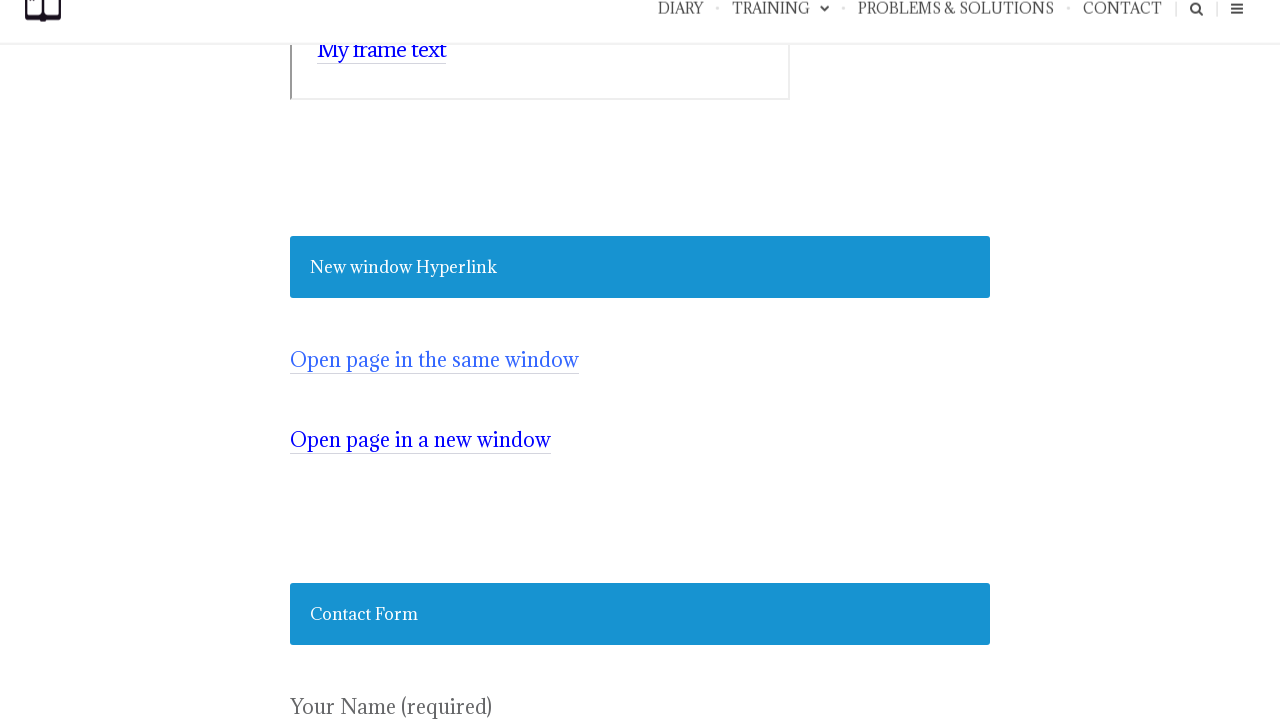

Clicked 'Open page in the same window' link at (434, 360) on text=Open page in the same window
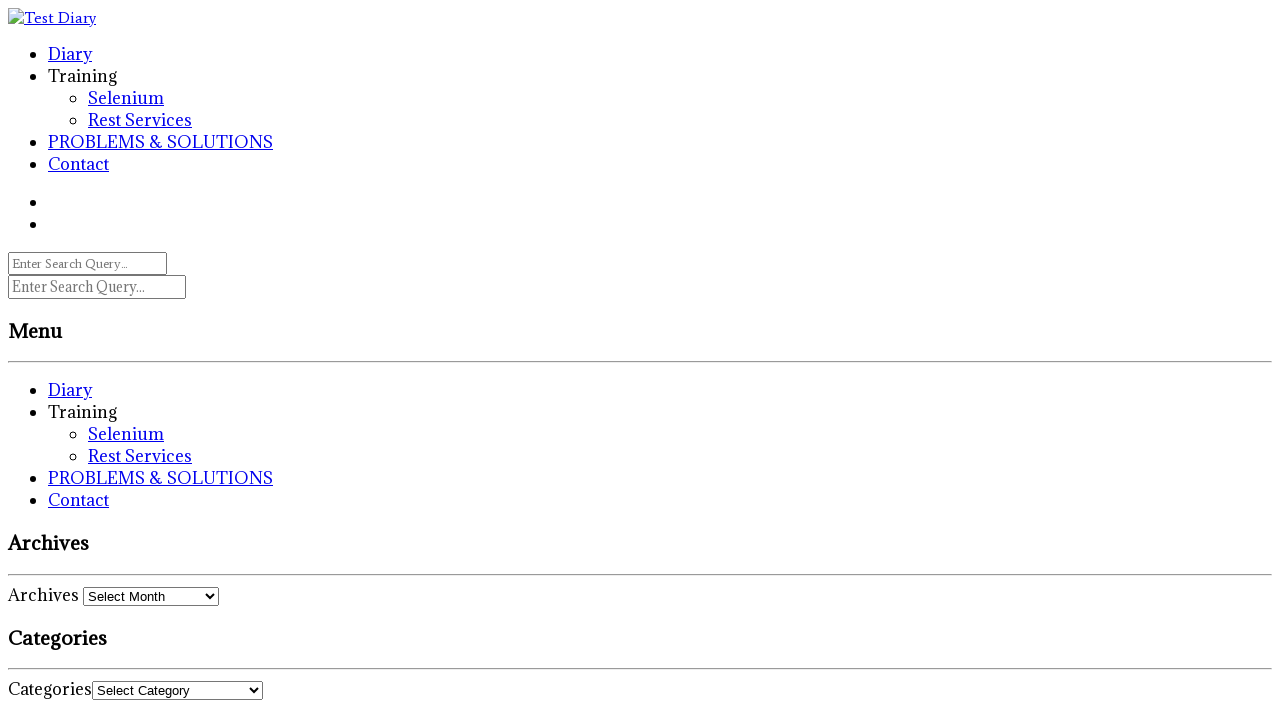

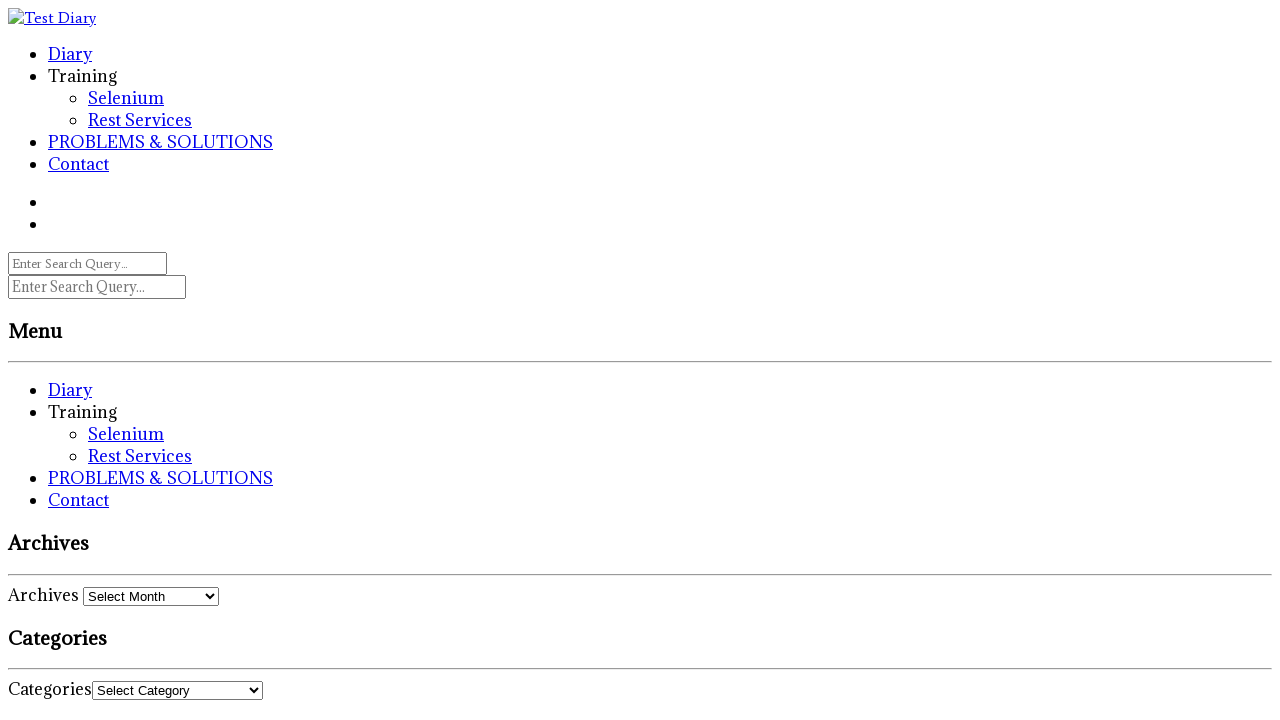